Opens a new tab, switches to it, verifies content, then switches back

Starting URL: https://demoqa.com/browser-windows

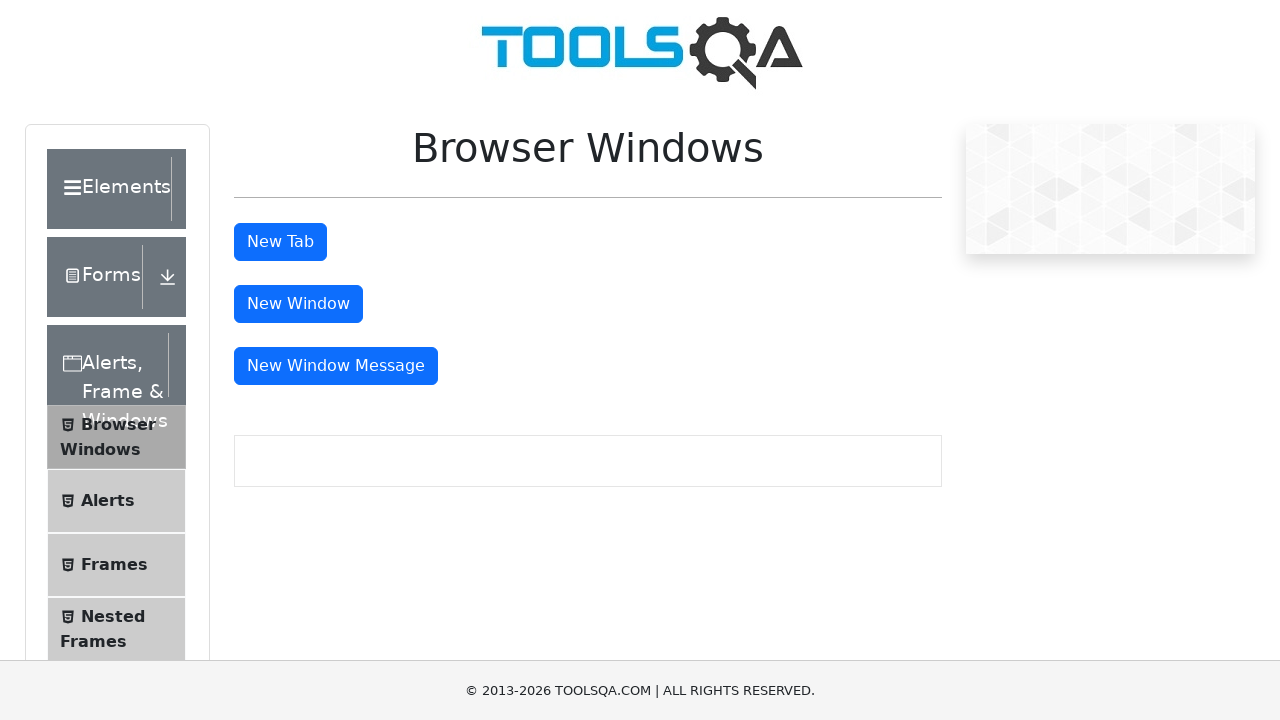

Clicked tab button to open new tab at (280, 242) on #tabButton
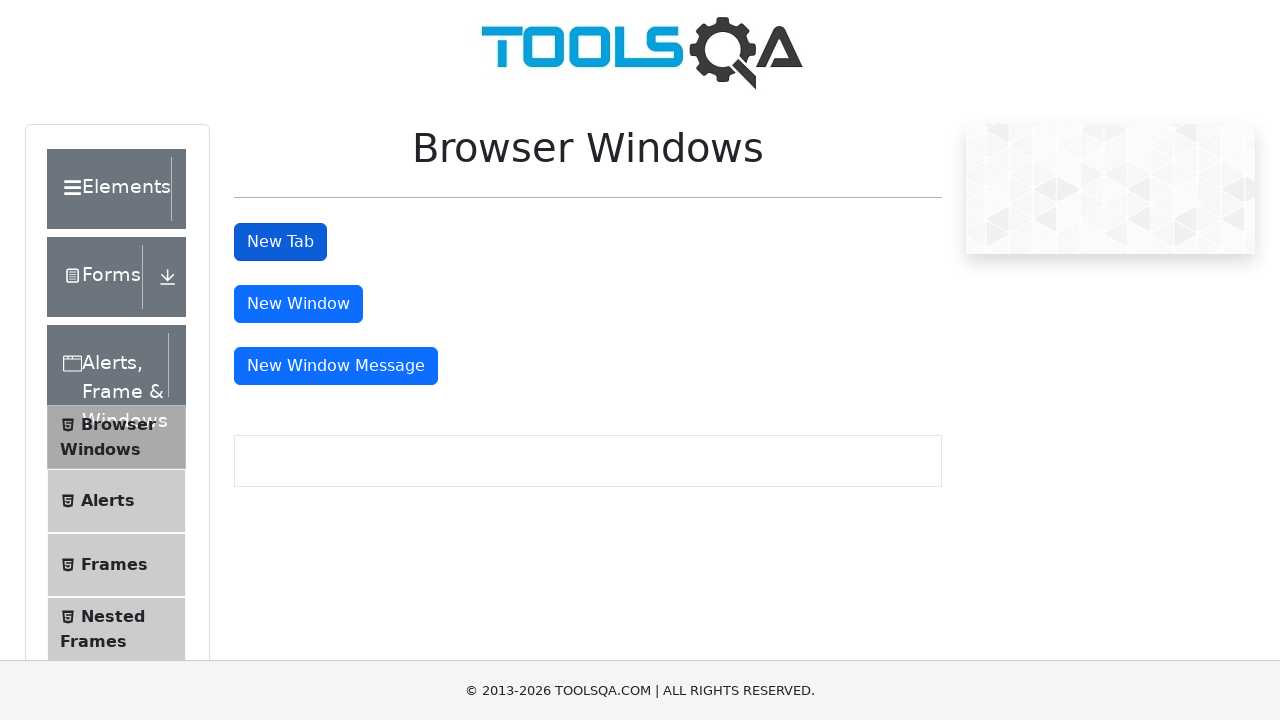

New tab opened and captured
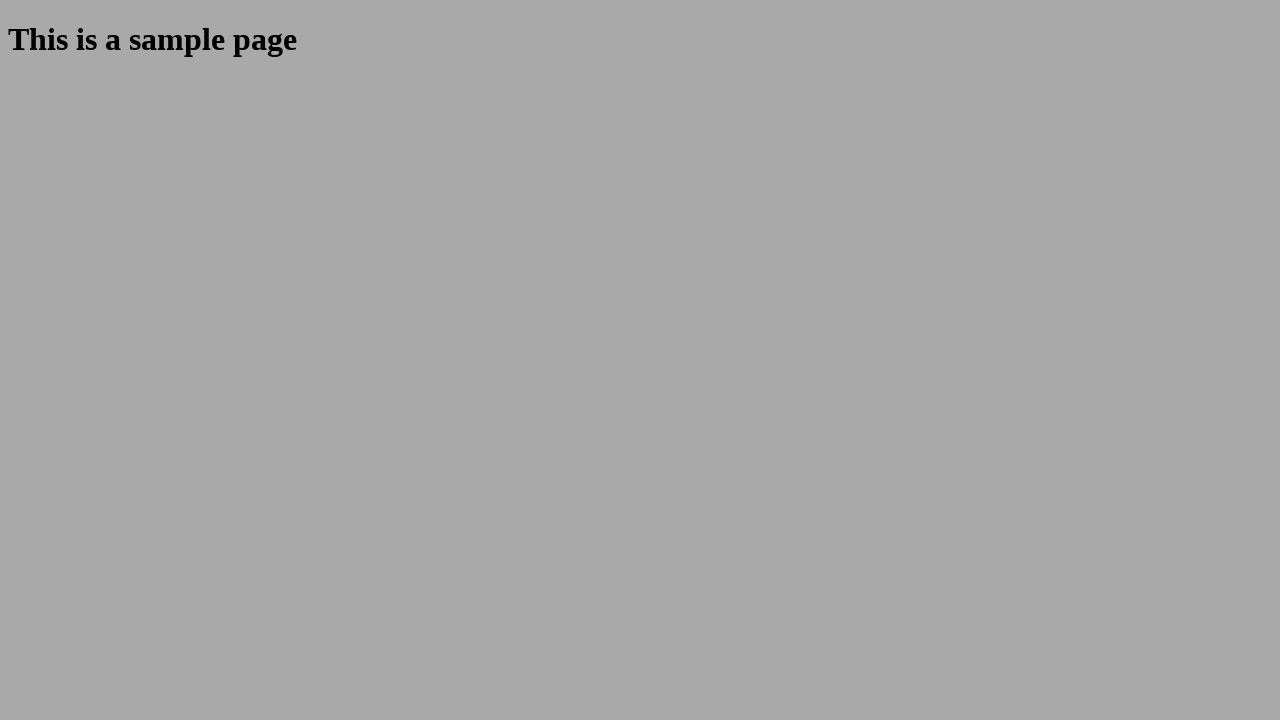

New page finished loading
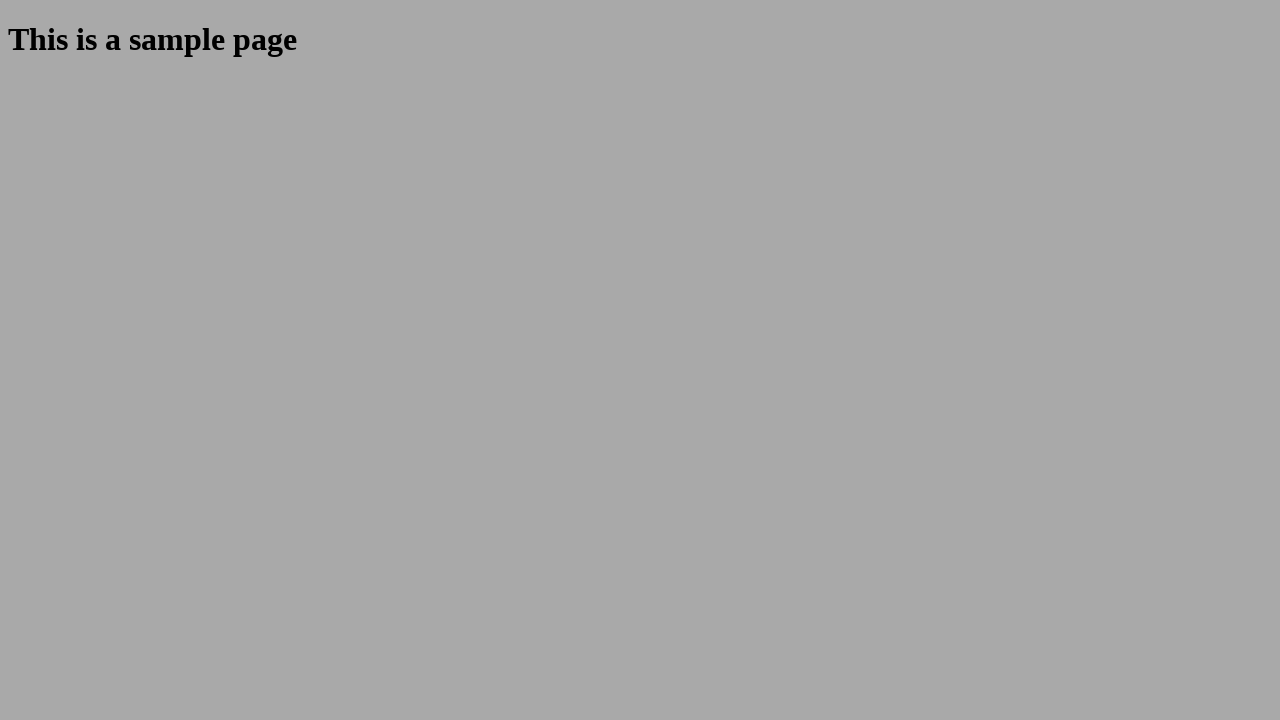

Retrieved heading text from new tab: 'This is a sample page'
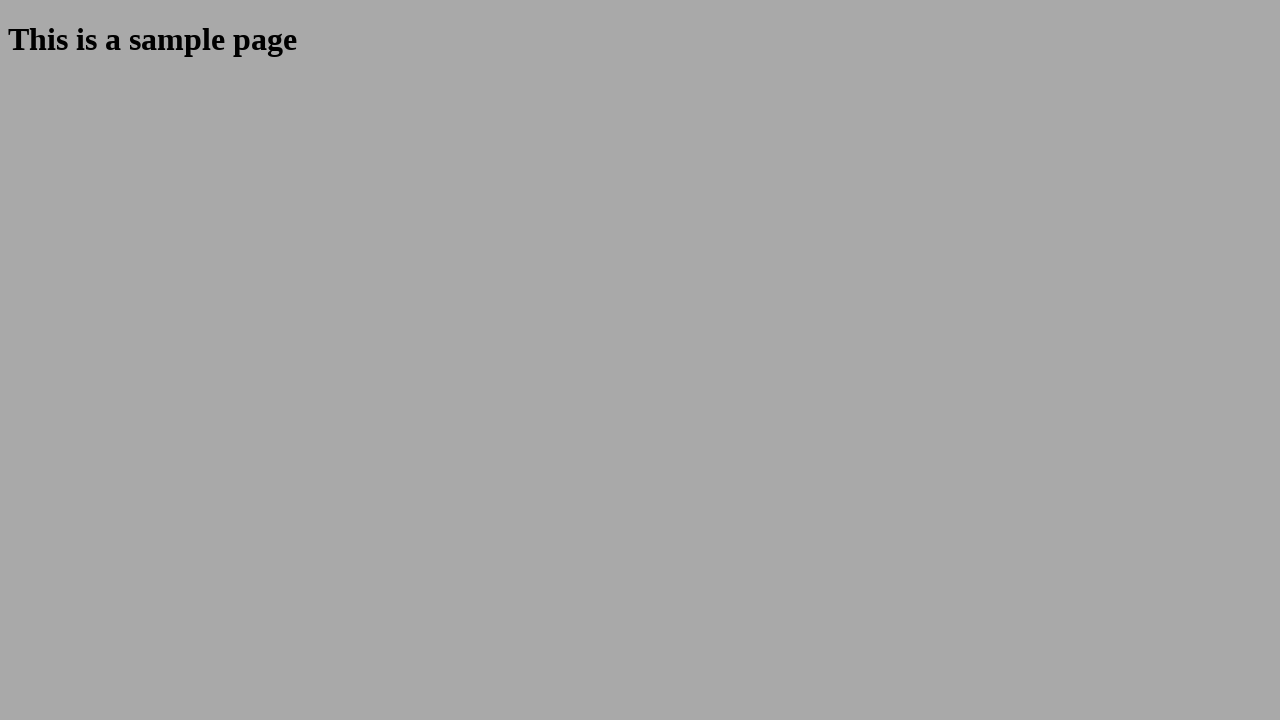

Verified heading text matches expected content
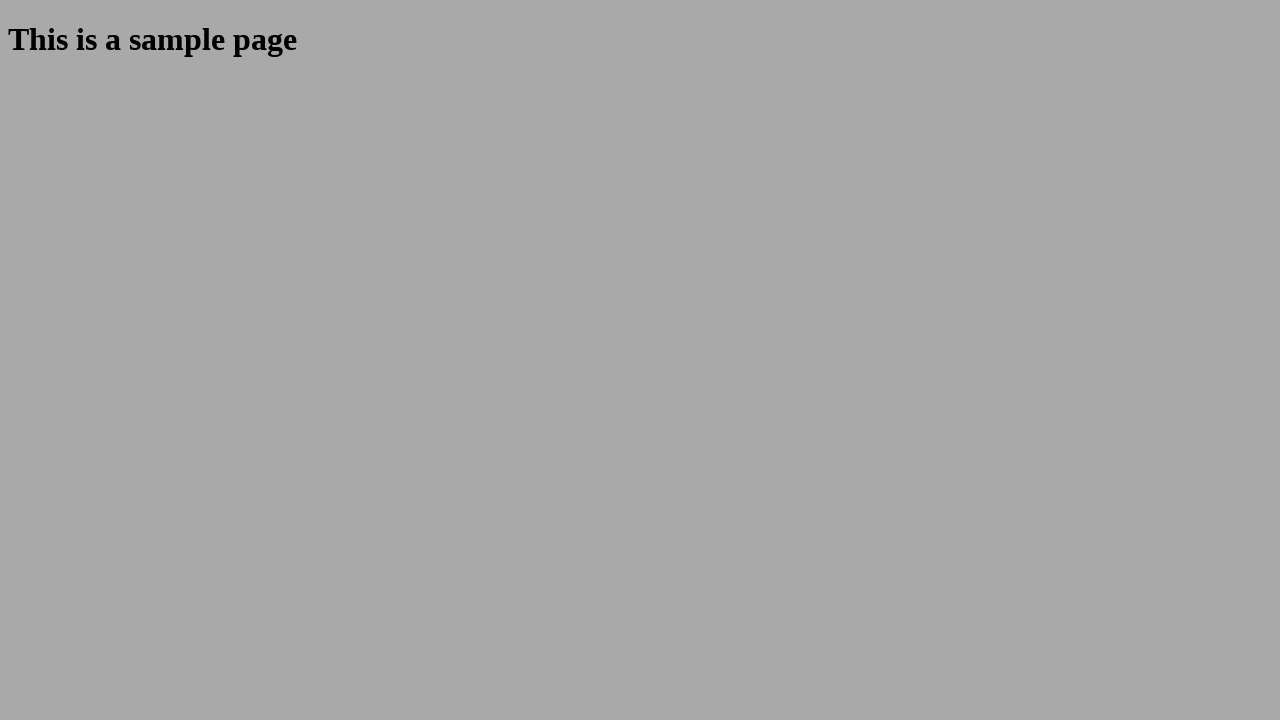

Closed the new tab
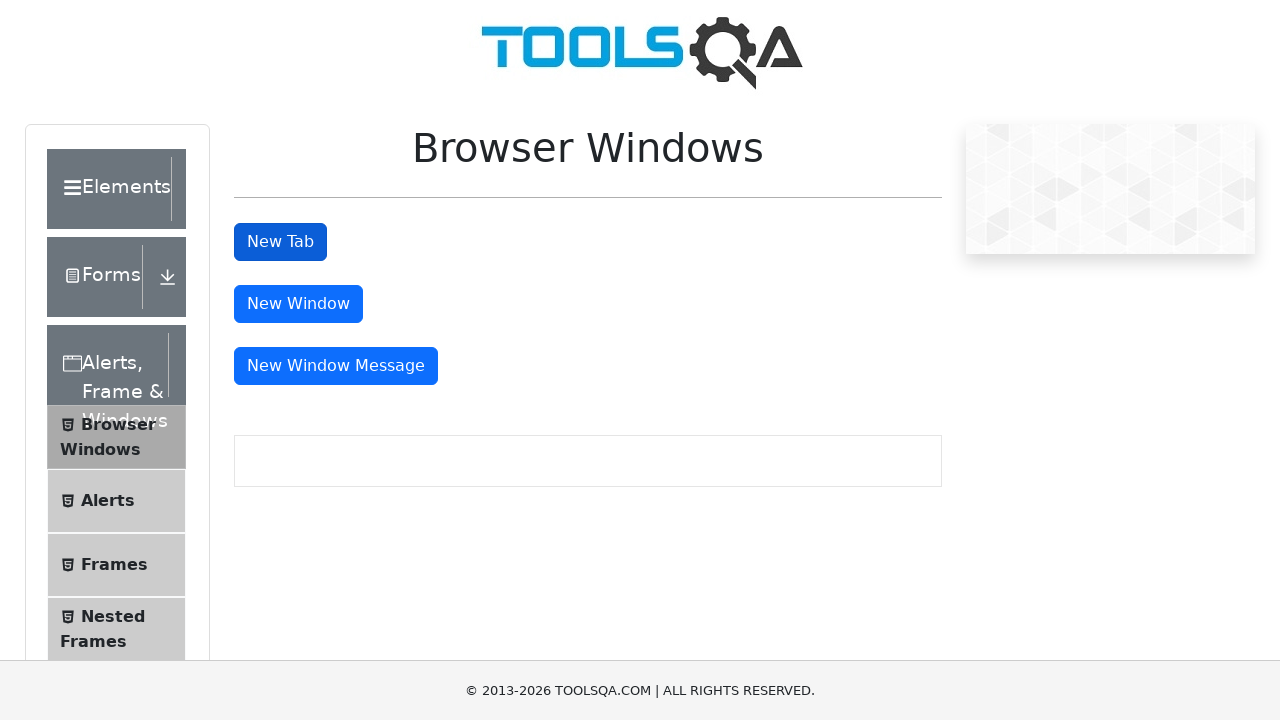

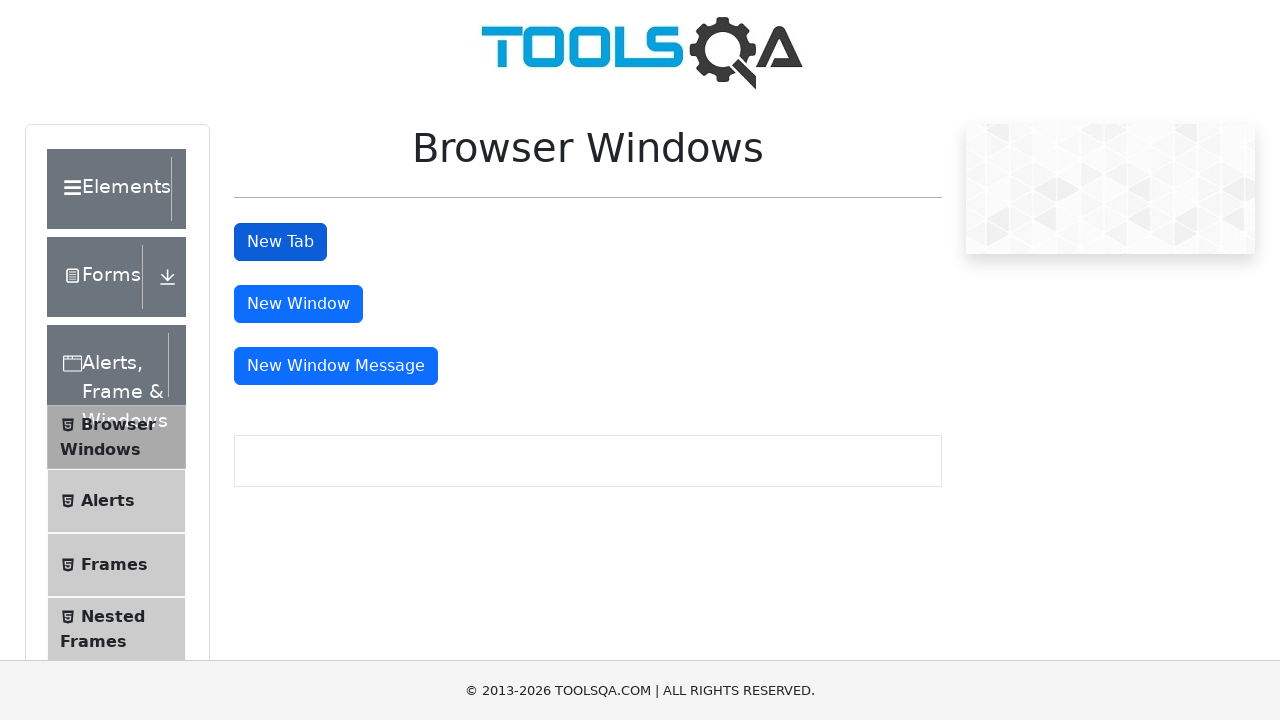